Tests multiple windows functionality by clicking a link that opens a new window and verifying content in both windows

Starting URL: http://the-internet.herokuapp.com/

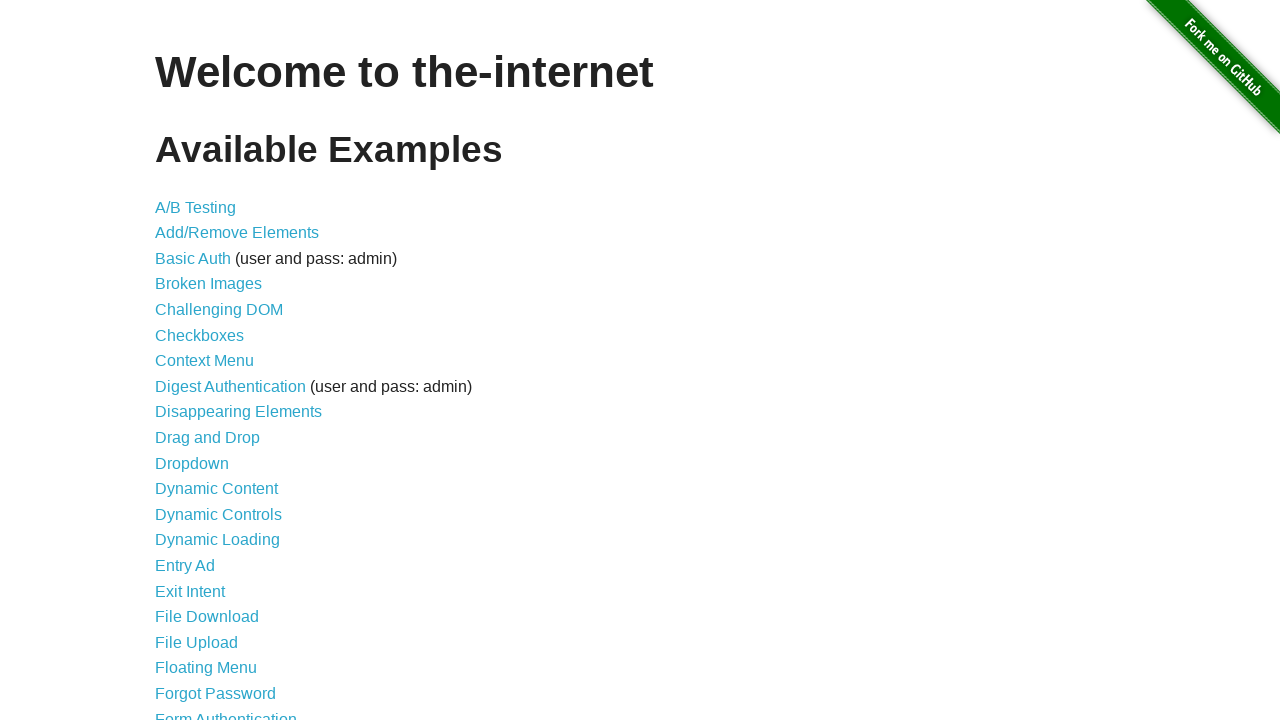

Clicked on Multiple Windows link at (218, 369) on a[href='/windows']
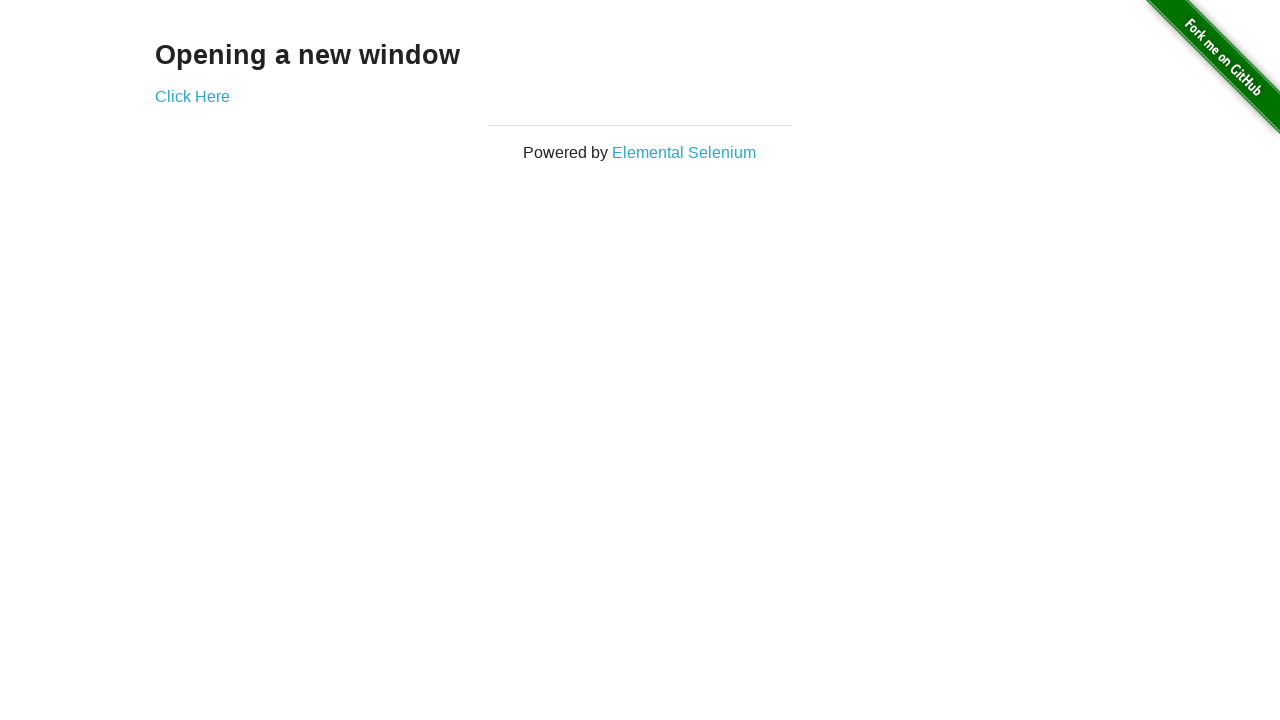

Multiple Windows page loaded and new window link is visible
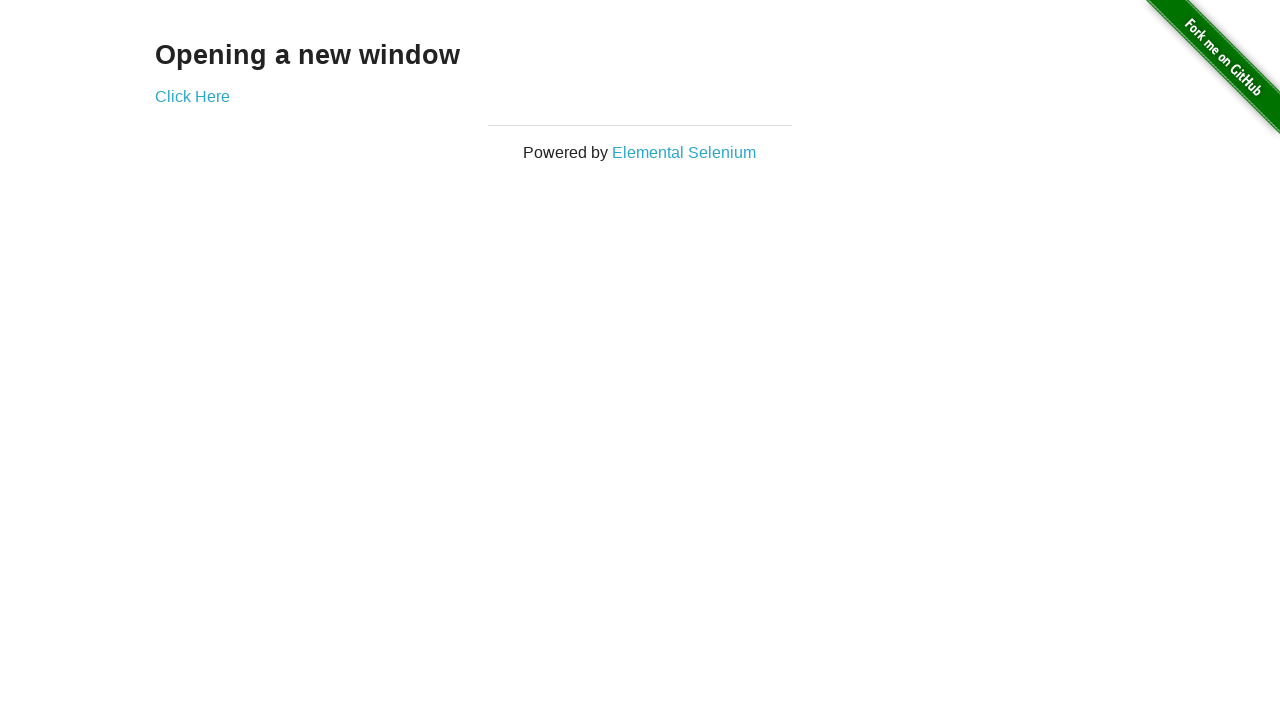

Clicked link to open new window at (192, 96) on a[href='/windows/new']
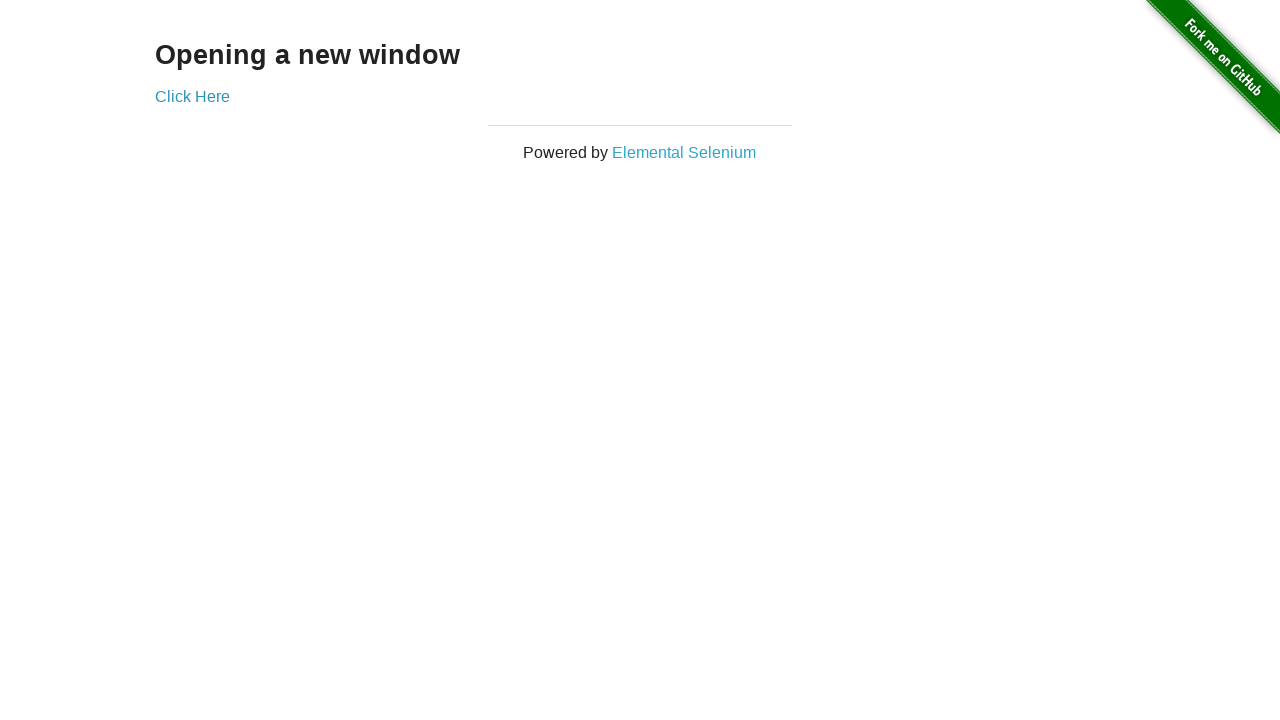

New window opened and captured
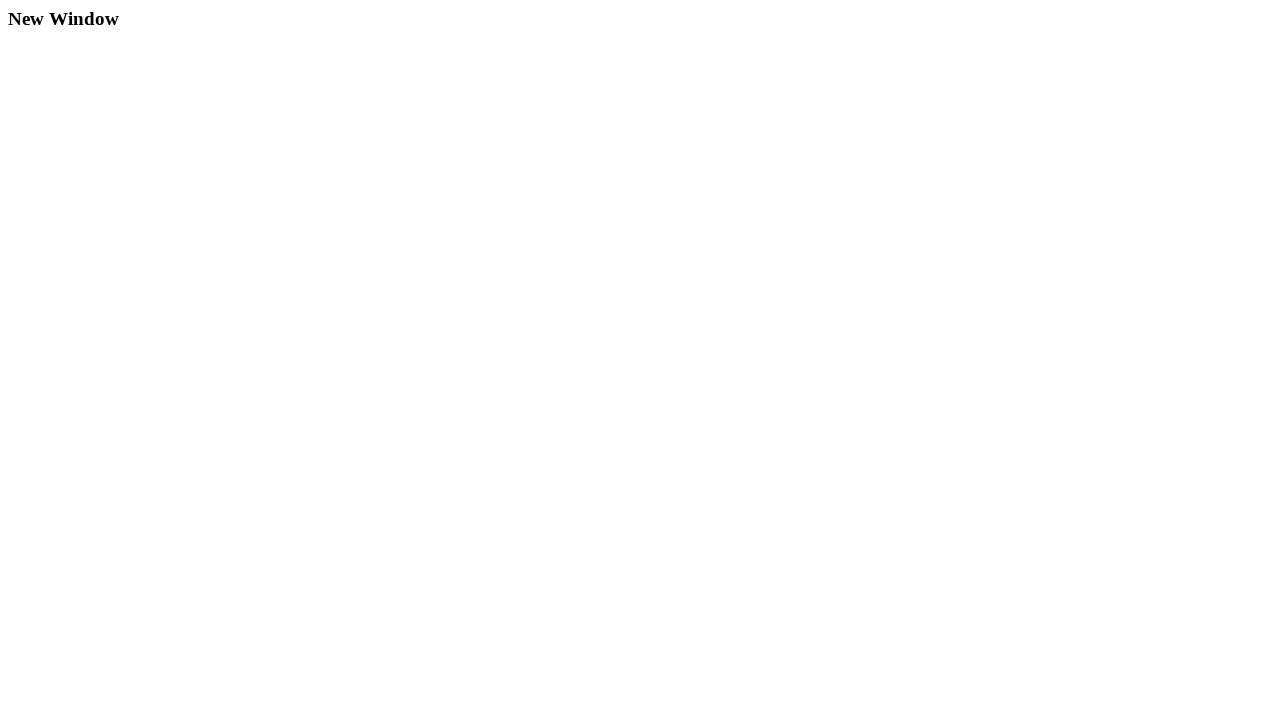

New window page fully loaded
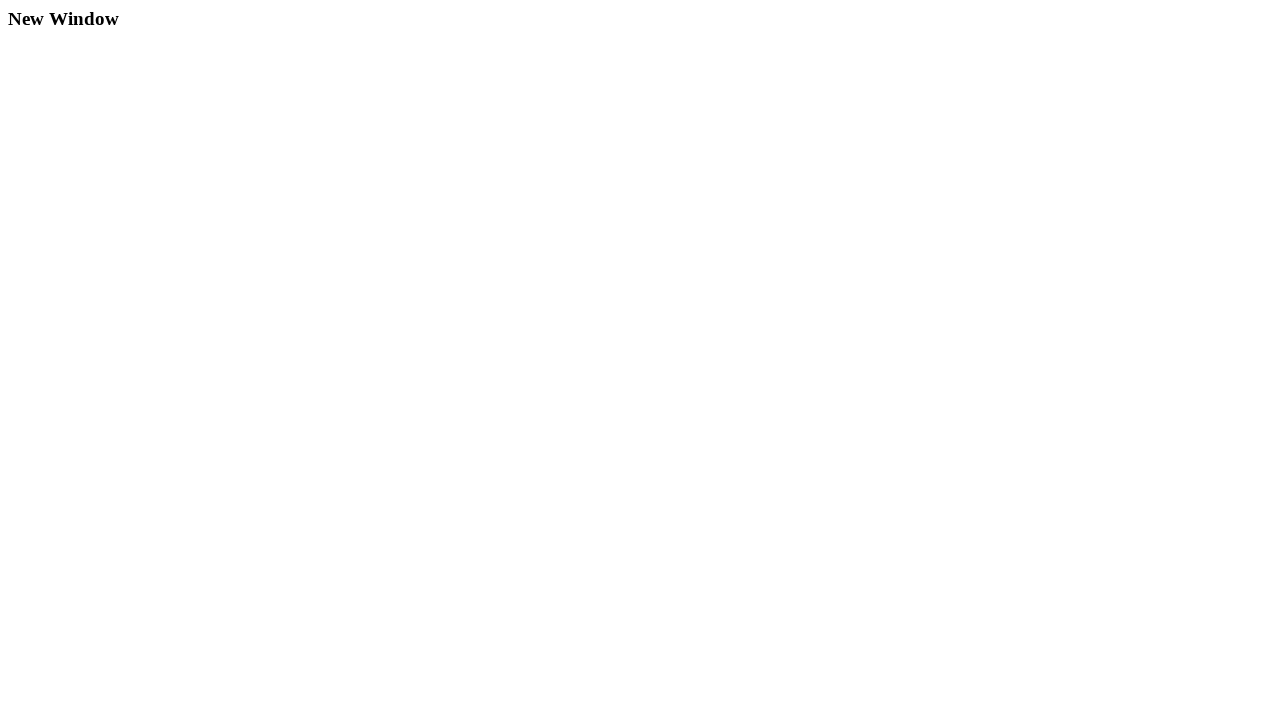

Verified new window contains 'New Window' title
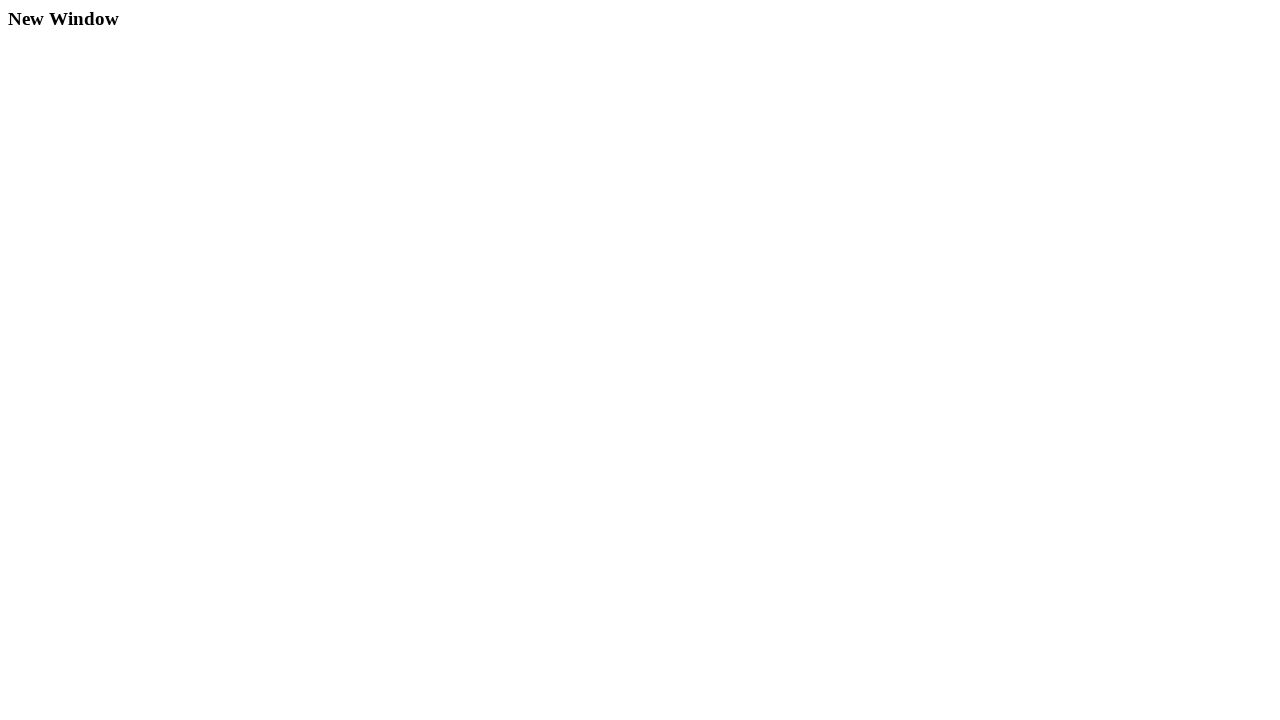

Verified original page title contains 'The Internet'
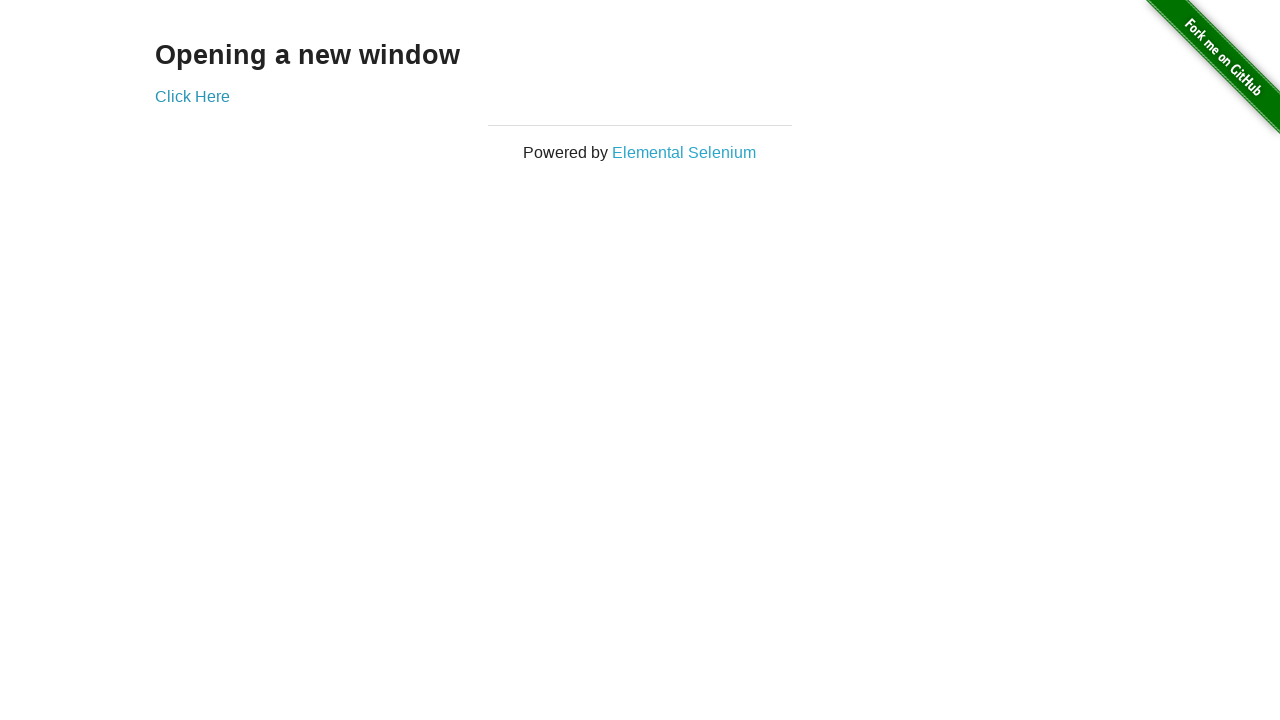

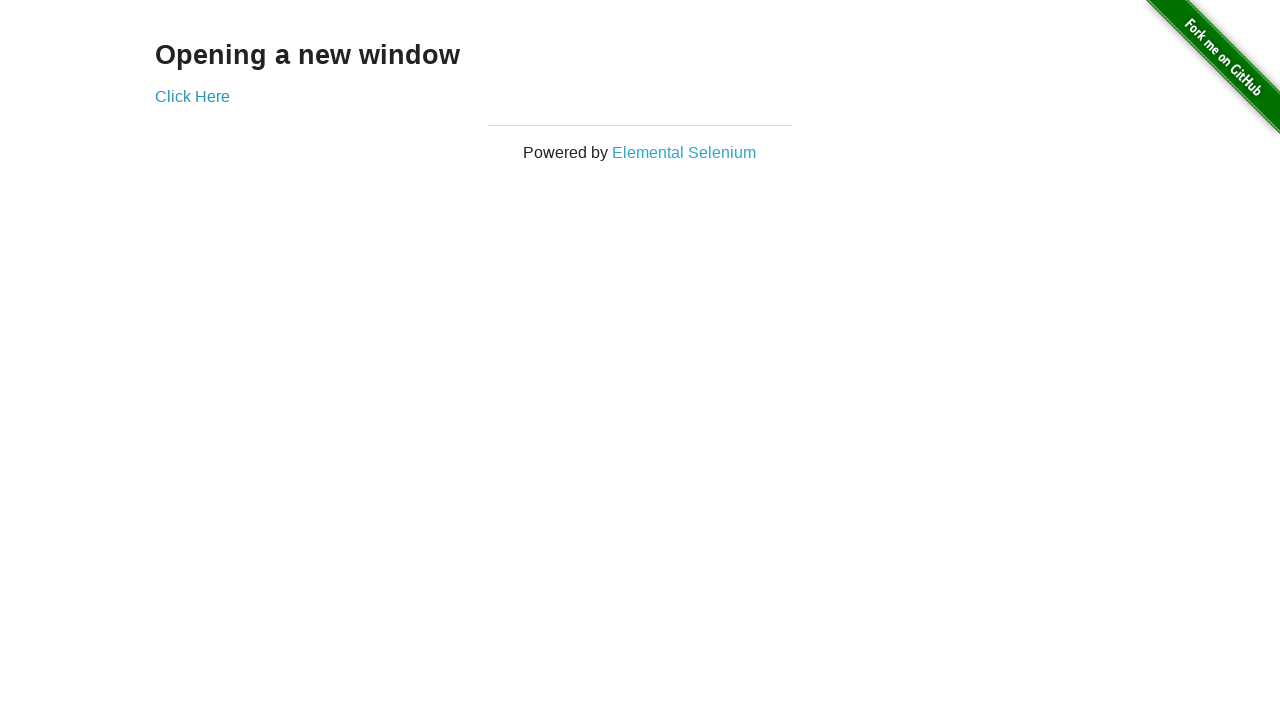